Tests multi-window browser handling by clicking social media links in the footer, switching to each new window that opens, verifying it loaded, closing it, and returning to the parent window.

Starting URL: https://opensource-demo.orangehrmlive.com/

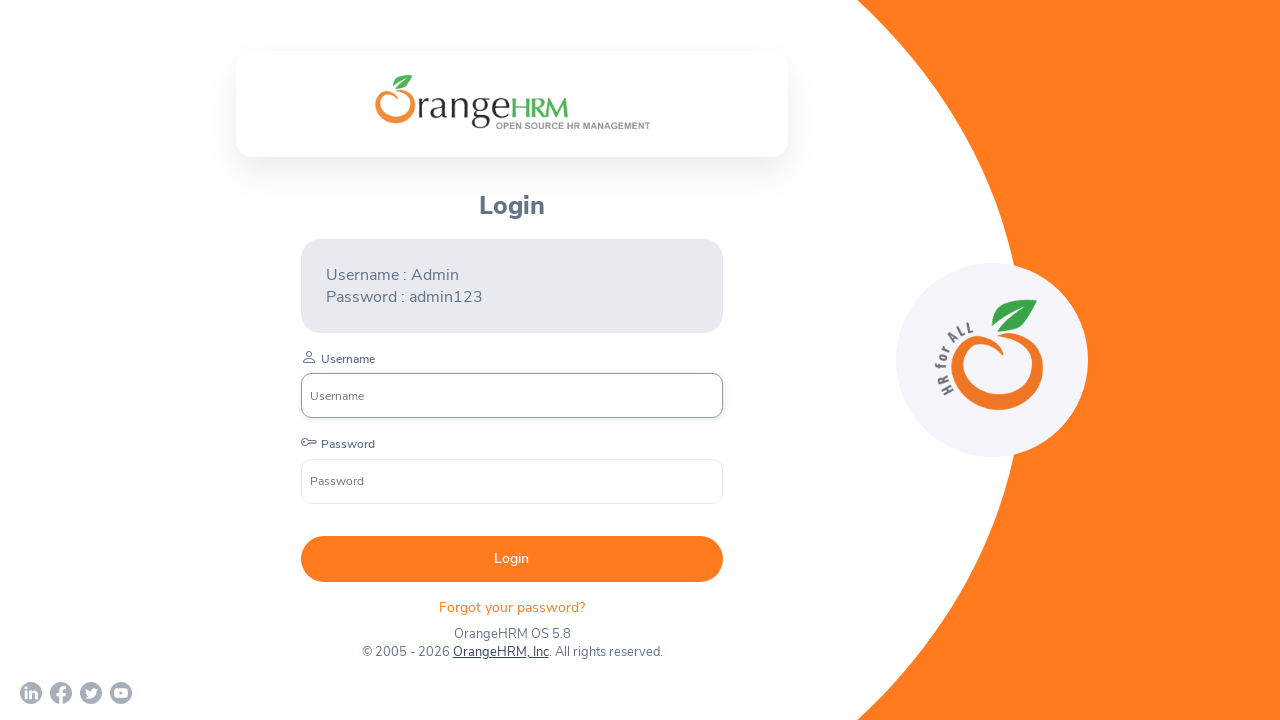

Located all social media links in footer
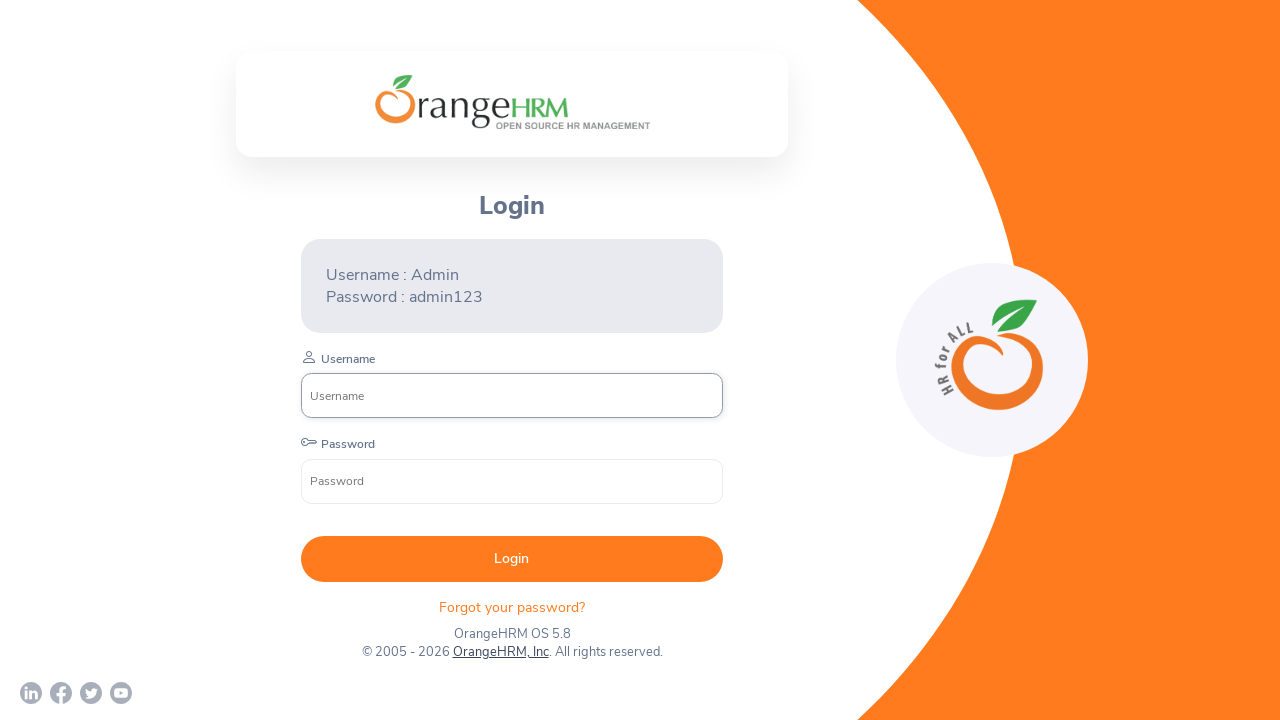

Parent window is ready after closing all child windows
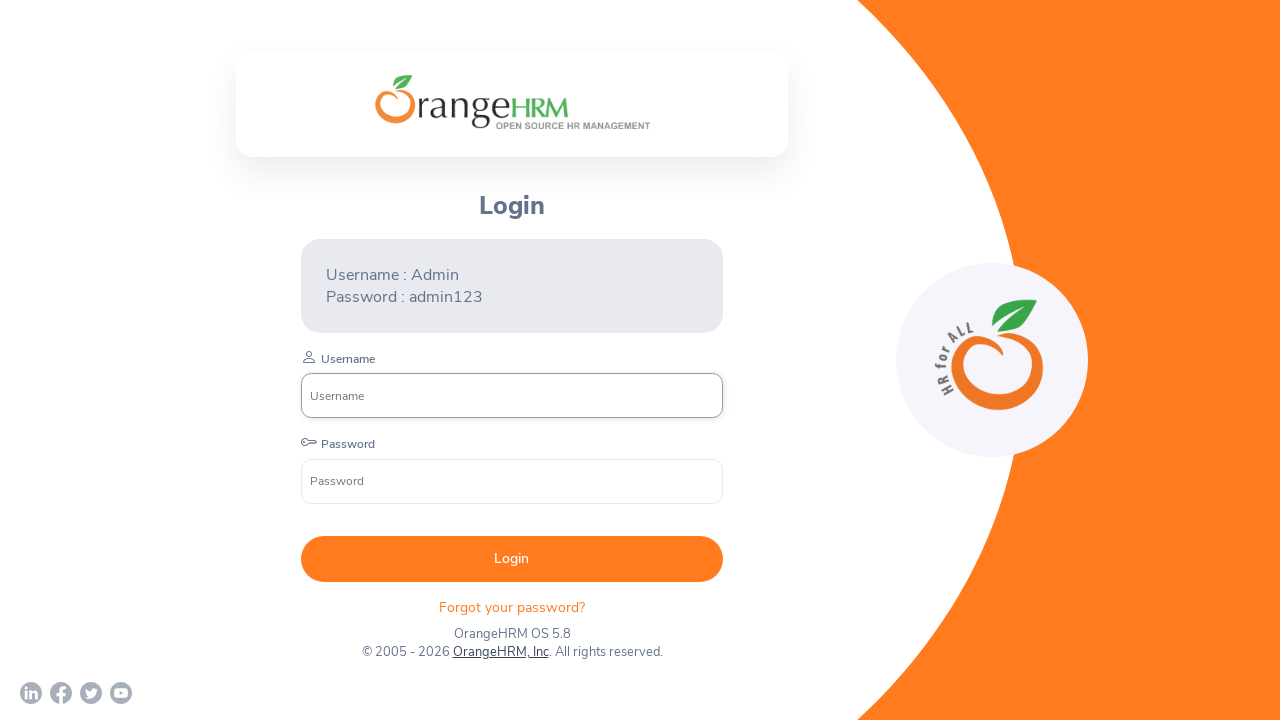

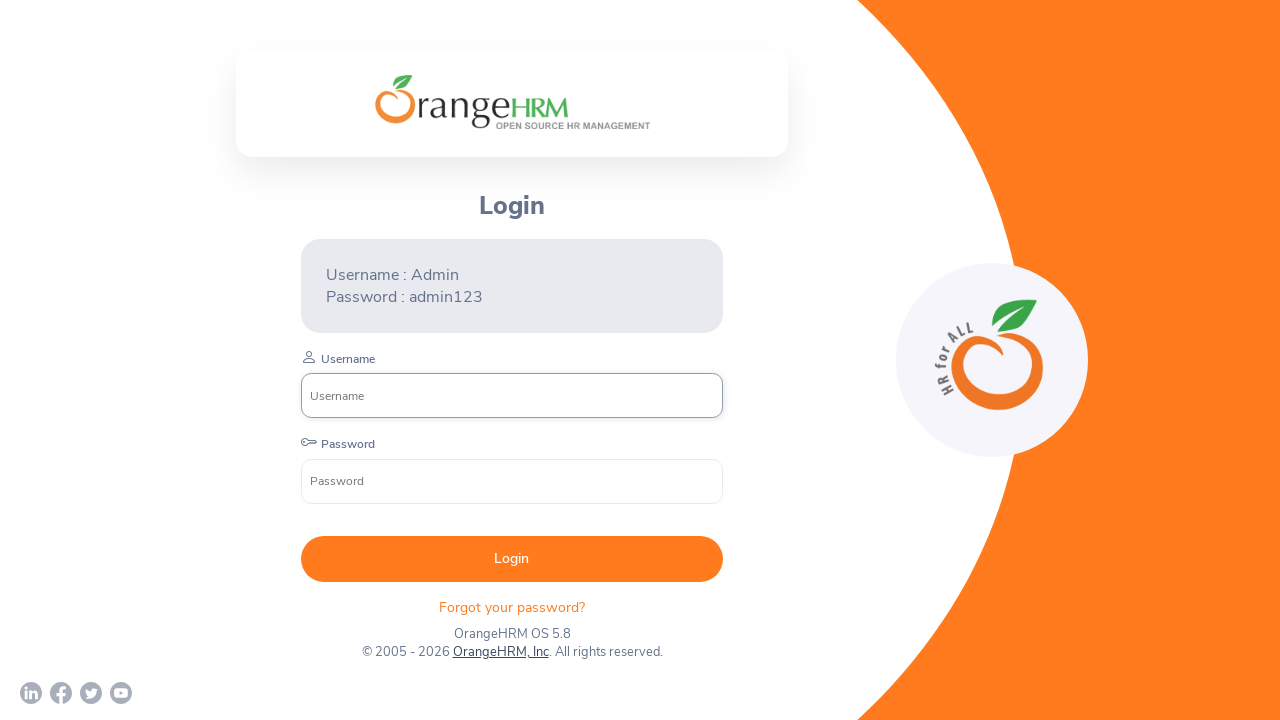